Navigates to Guvi website and retrieves the page title

Starting URL: https://www.guvi.in

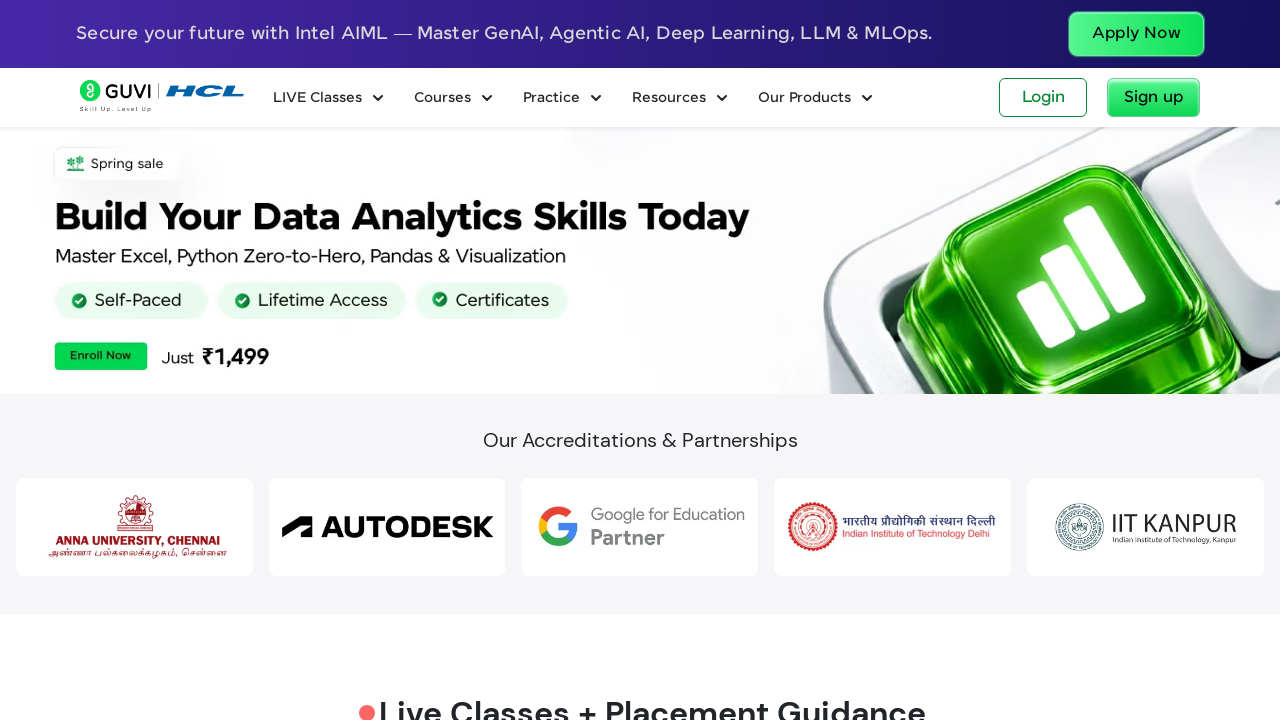

Waited for page to reach domcontentloaded state
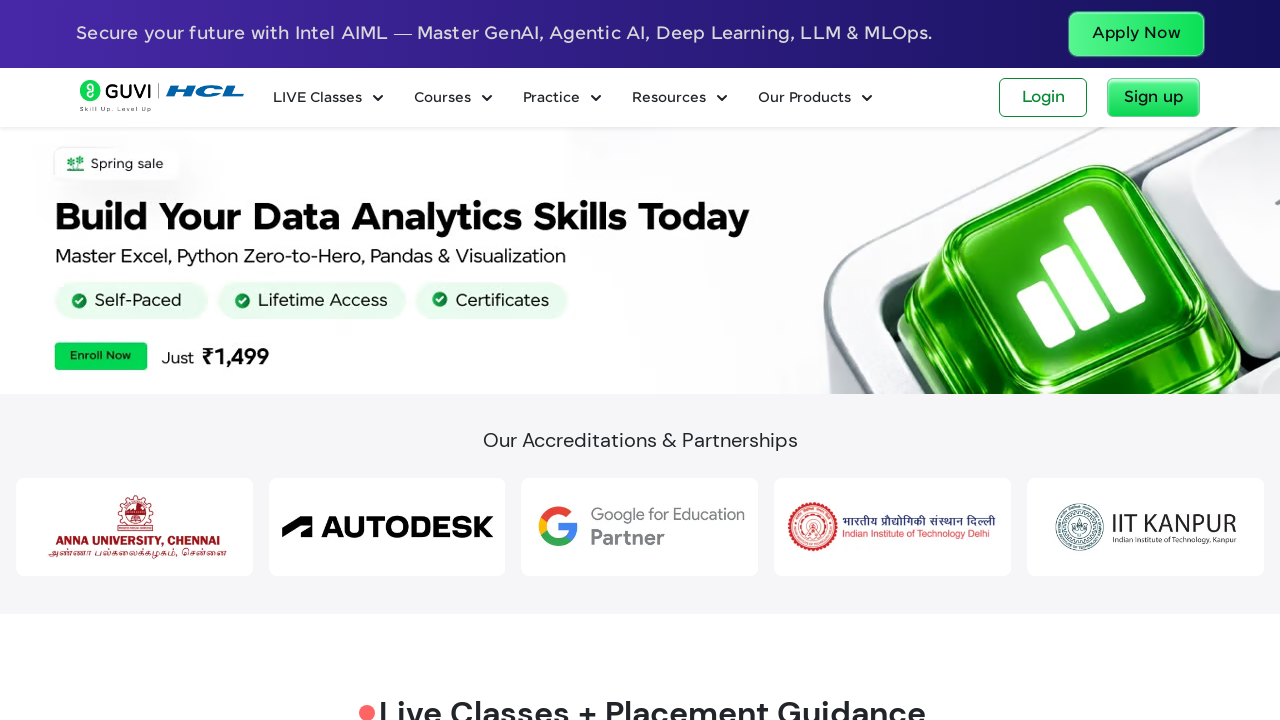

Retrieved page title: HCL GUVI | Learn to code in your native language
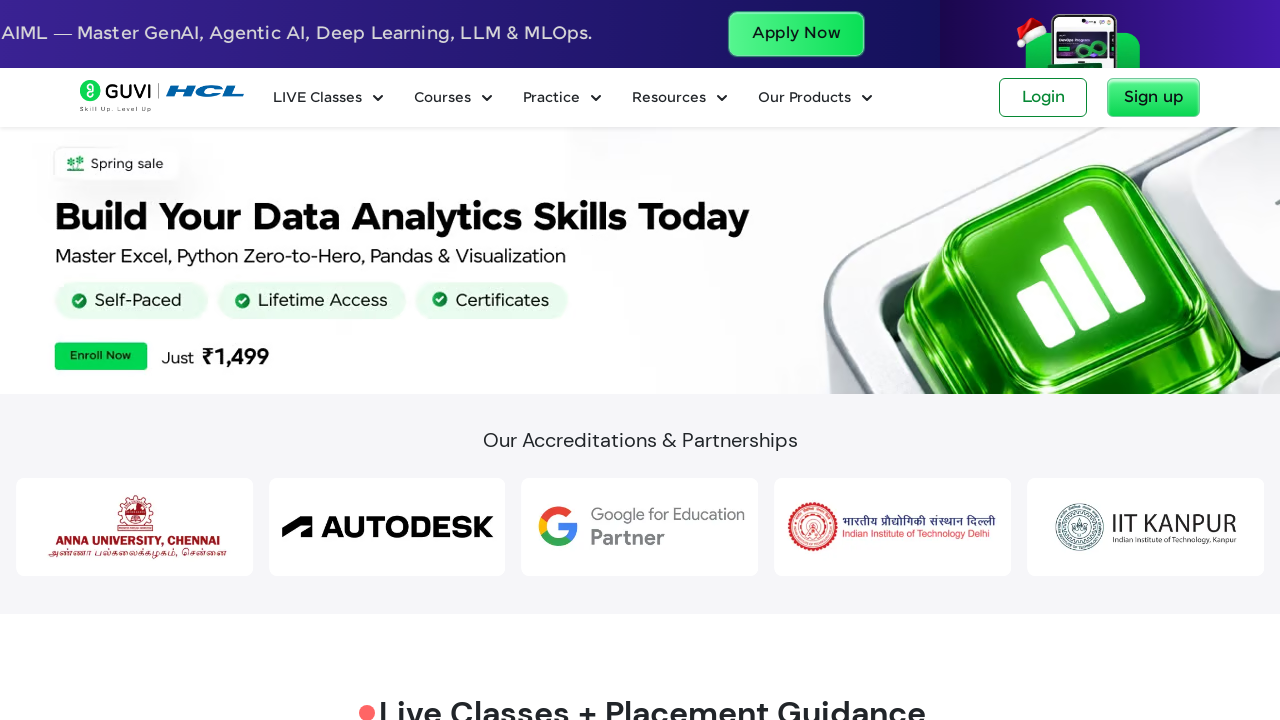

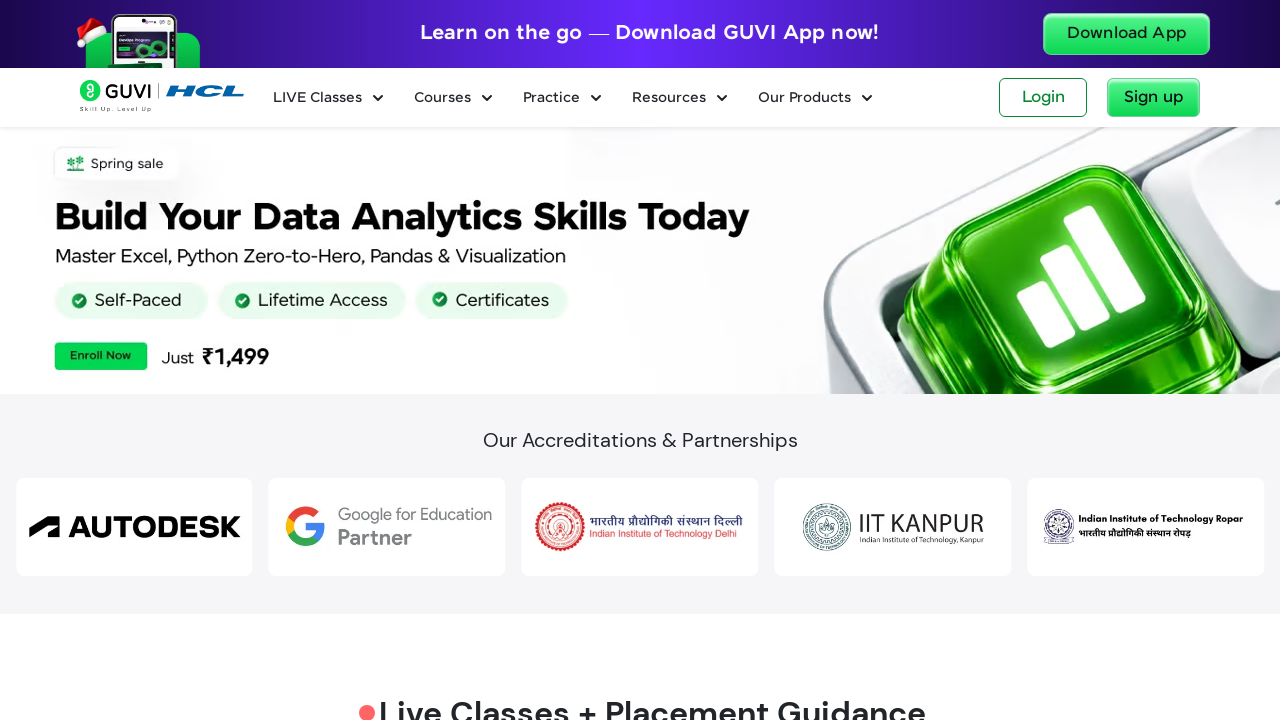